Tests filling price range filters on the cars search page

Starting URL: https://mycar.kz/cars

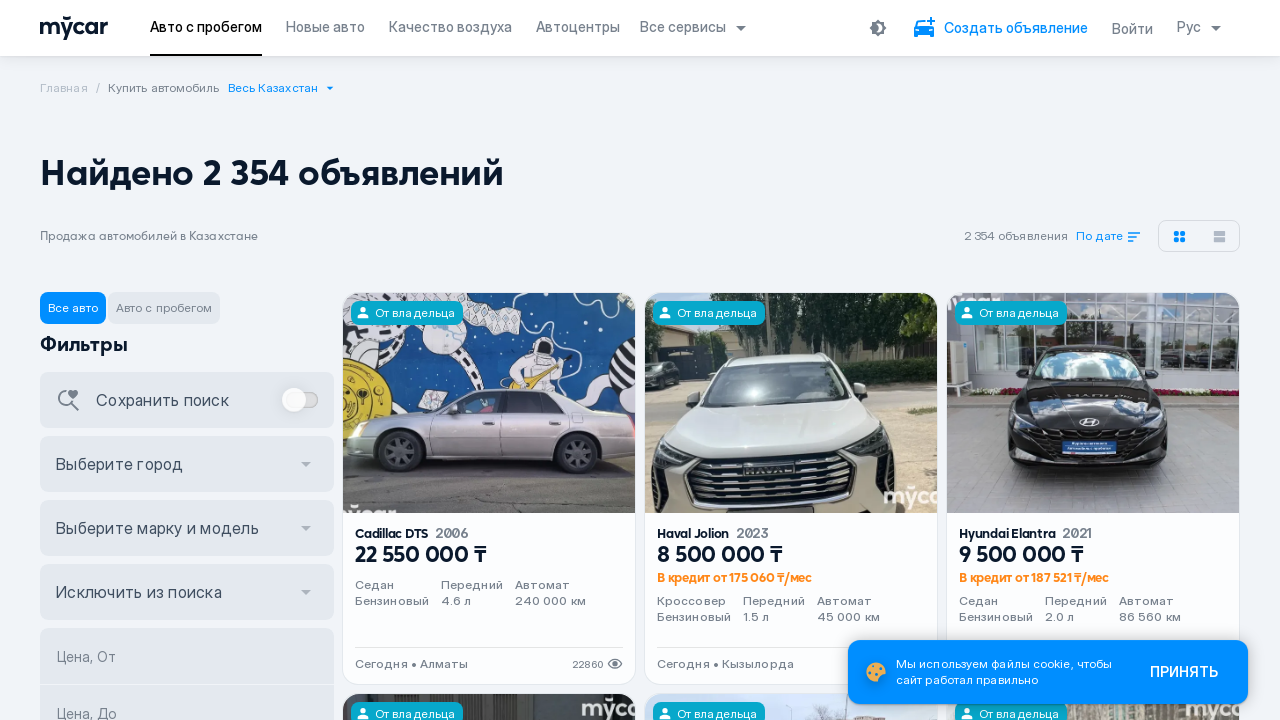

Navigated to cars search page
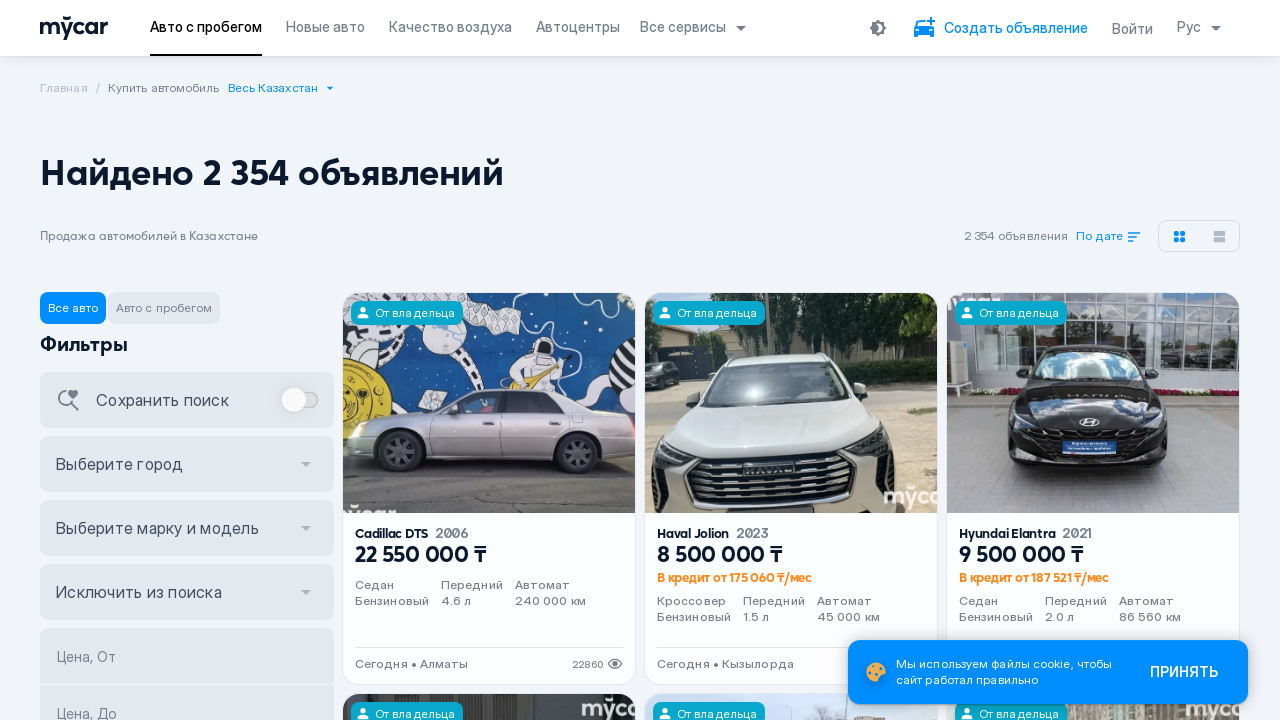

Filled minimum price field with 13000000 on internal:label="\u0426\u0435\u043d\u0430, \u041e\u0442"i
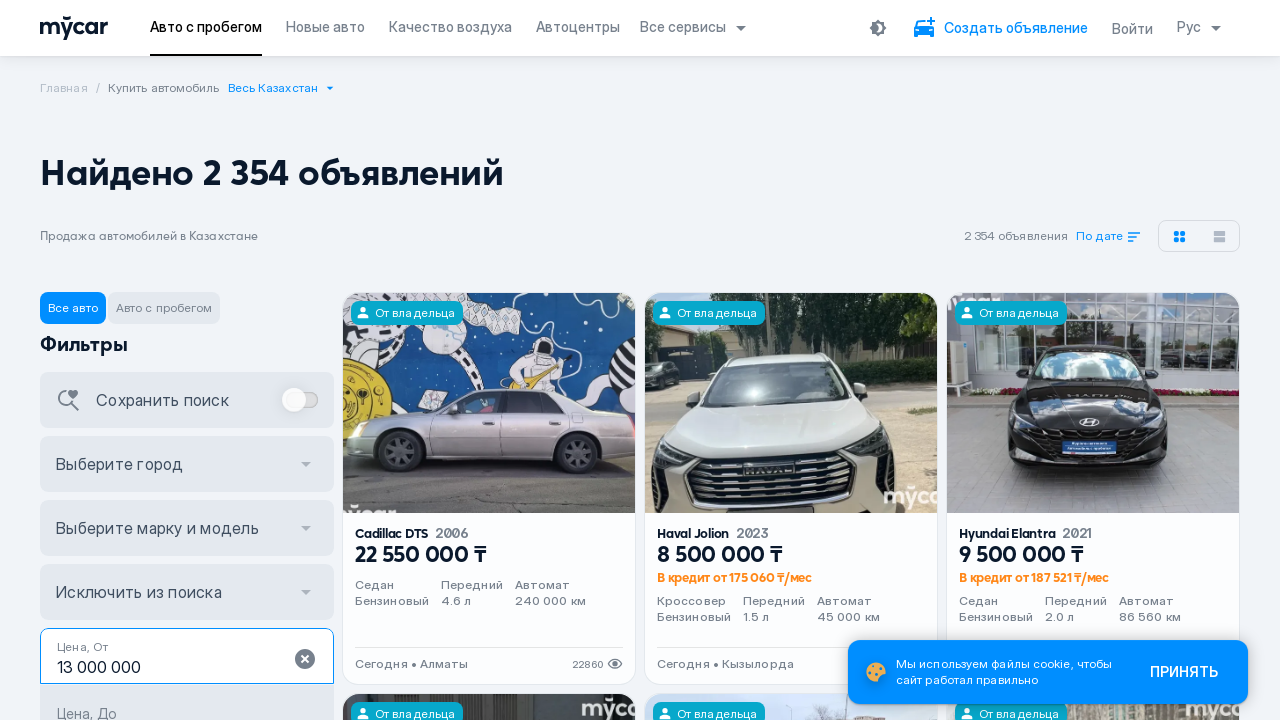

Filled maximum price field with 18000000 on internal:label="\u0426\u0435\u043d\u0430, \u0414\u043e"i
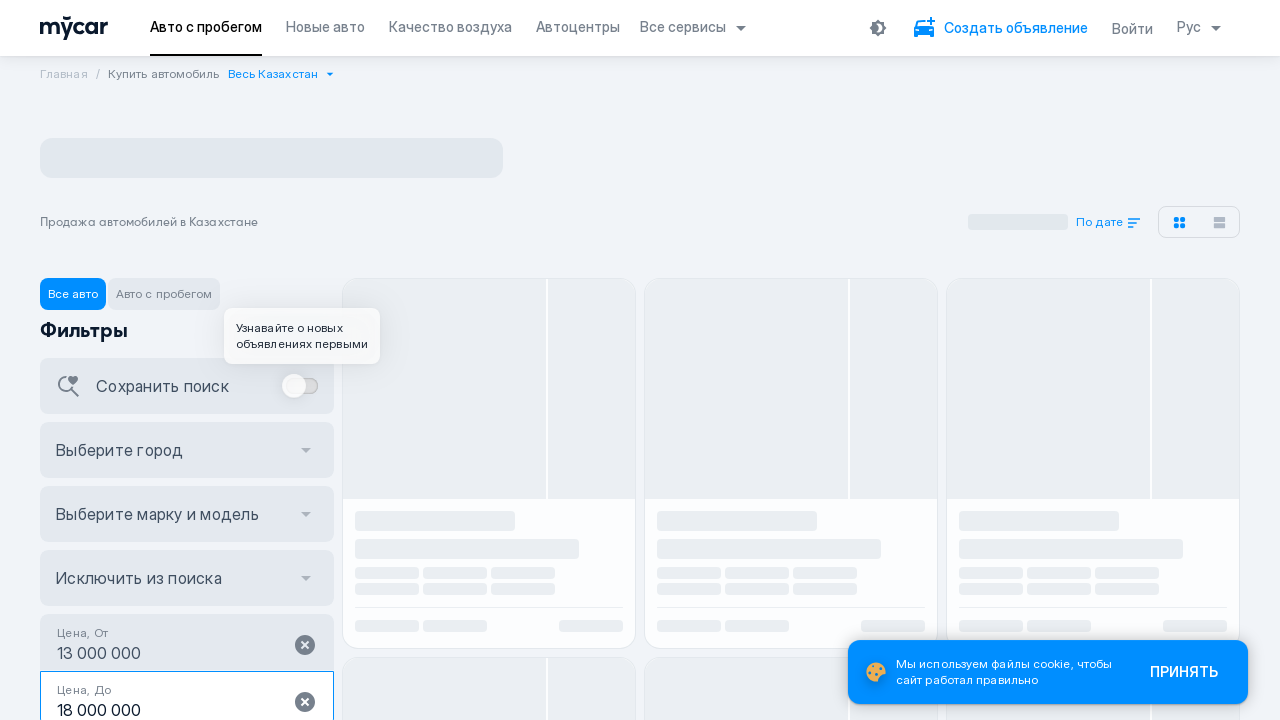

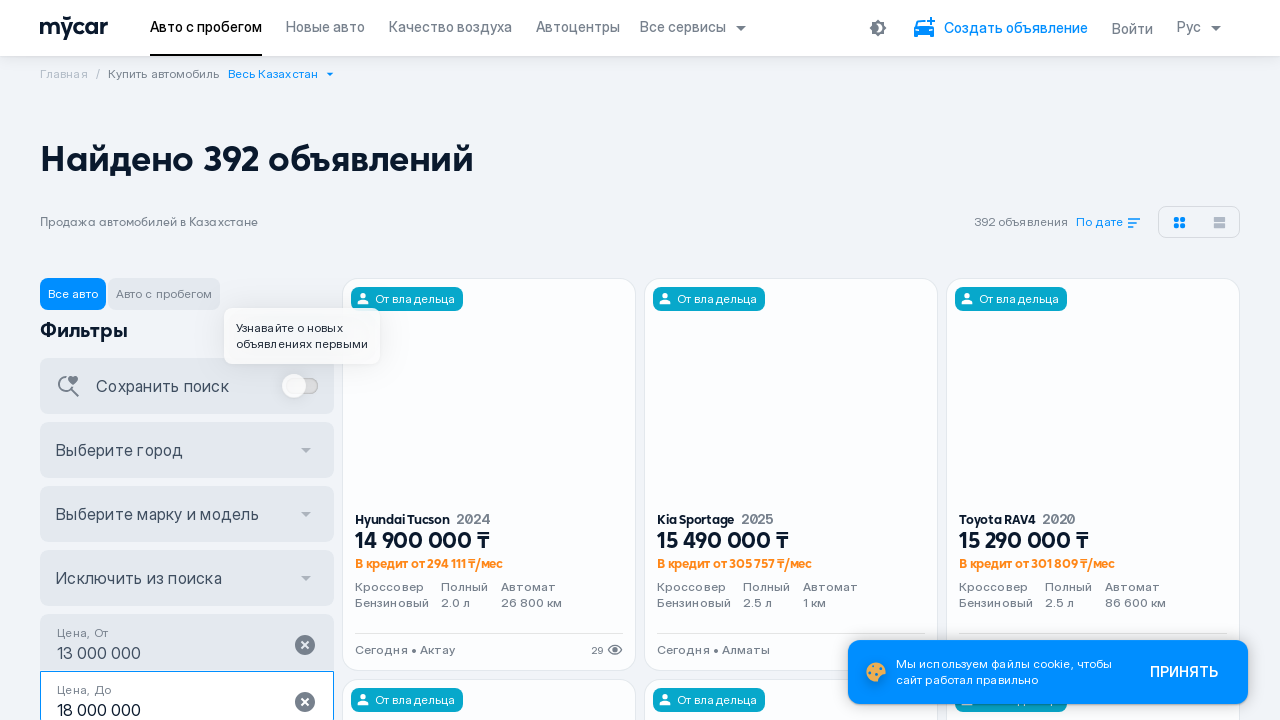